Tests a simple form by filling in first name, last name, city, and country fields using different element selectors (tag name, name attribute, class name, and ID), then submitting the form.

Starting URL: http://suninjuly.github.io/simple_form_find_task.html

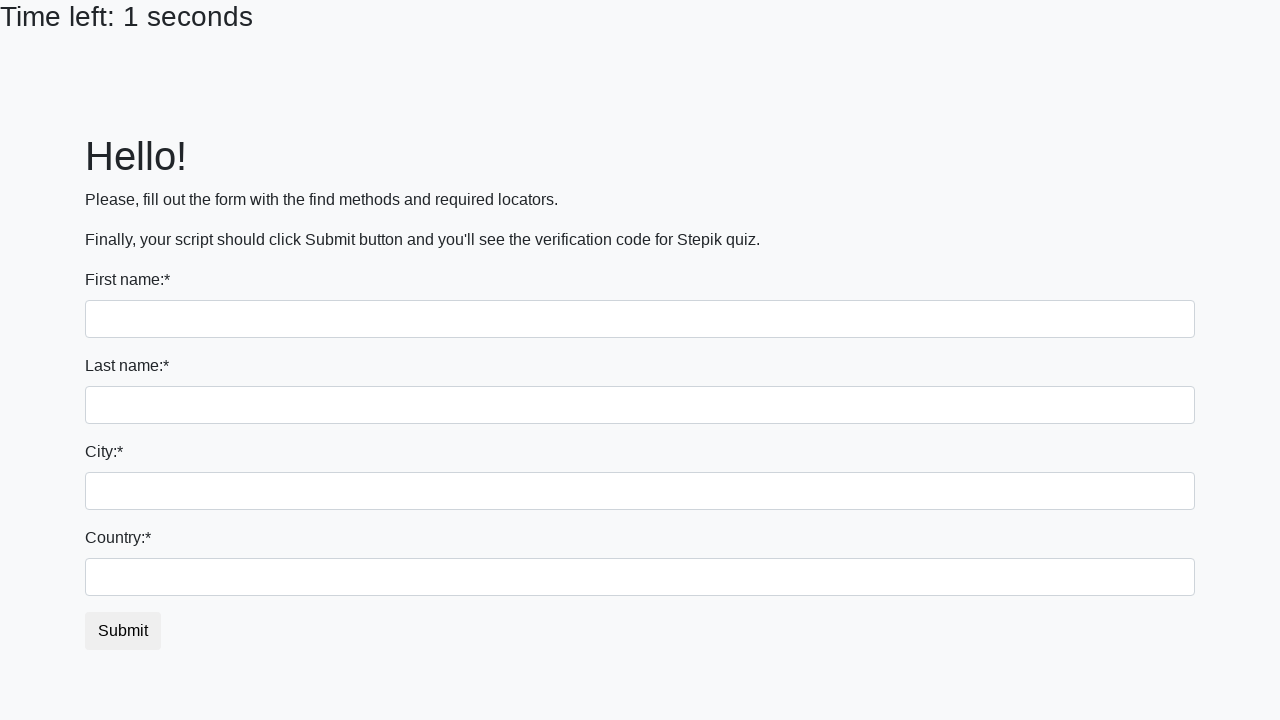

Filled first name field with 'Ivan' using tag name selector on input
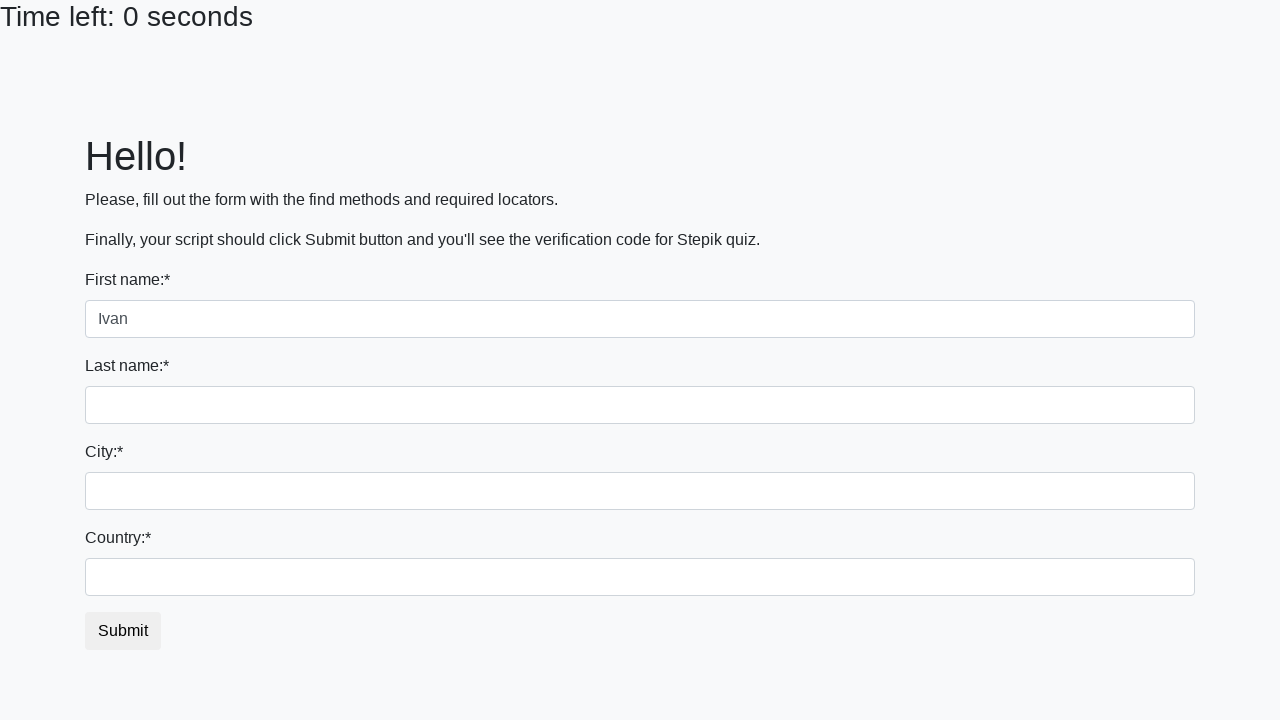

Filled last name field with 'Petrov' using name attribute selector on input[name='last_name']
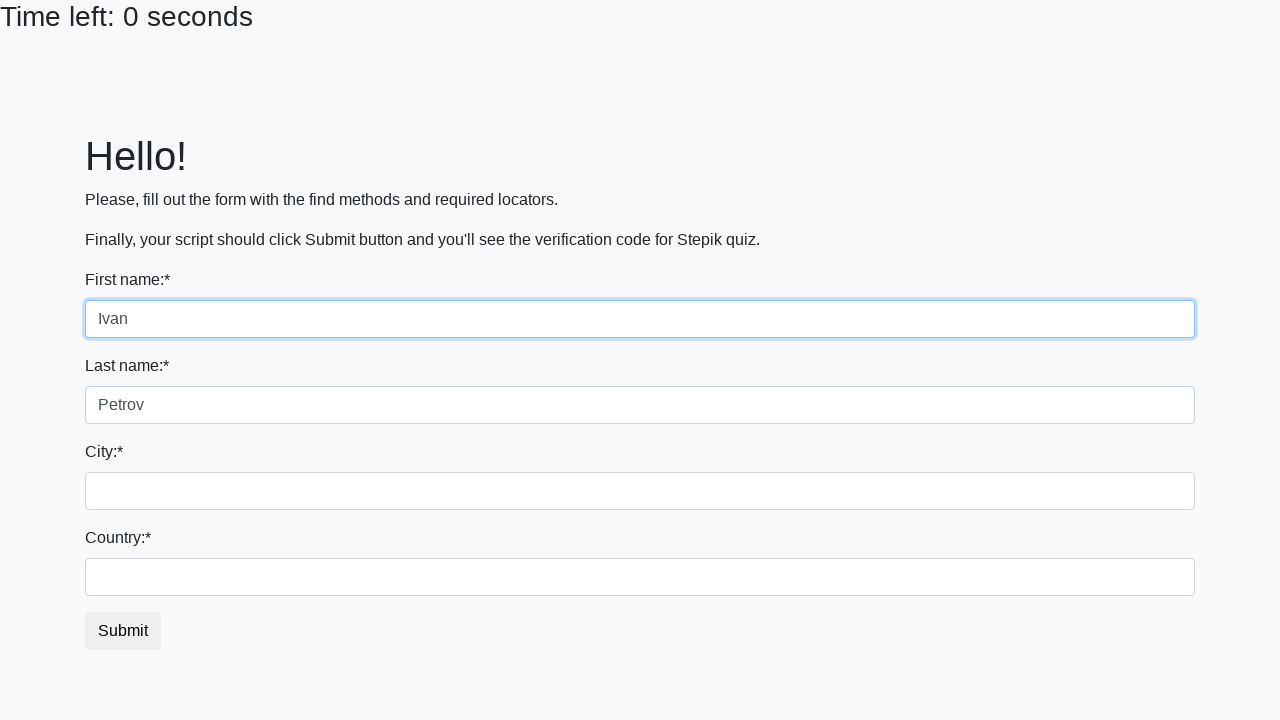

Filled city field with 'Smolensk' using class name selector on .city
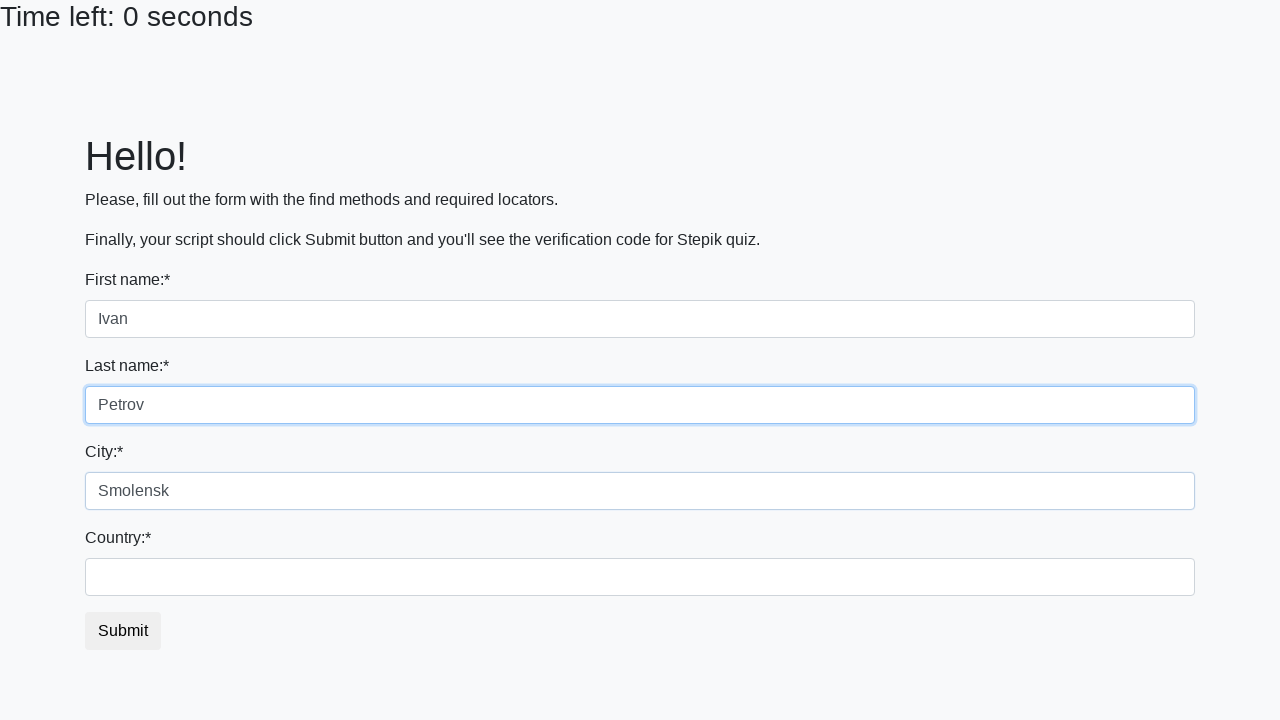

Filled country field with 'Russia' using ID selector on #country
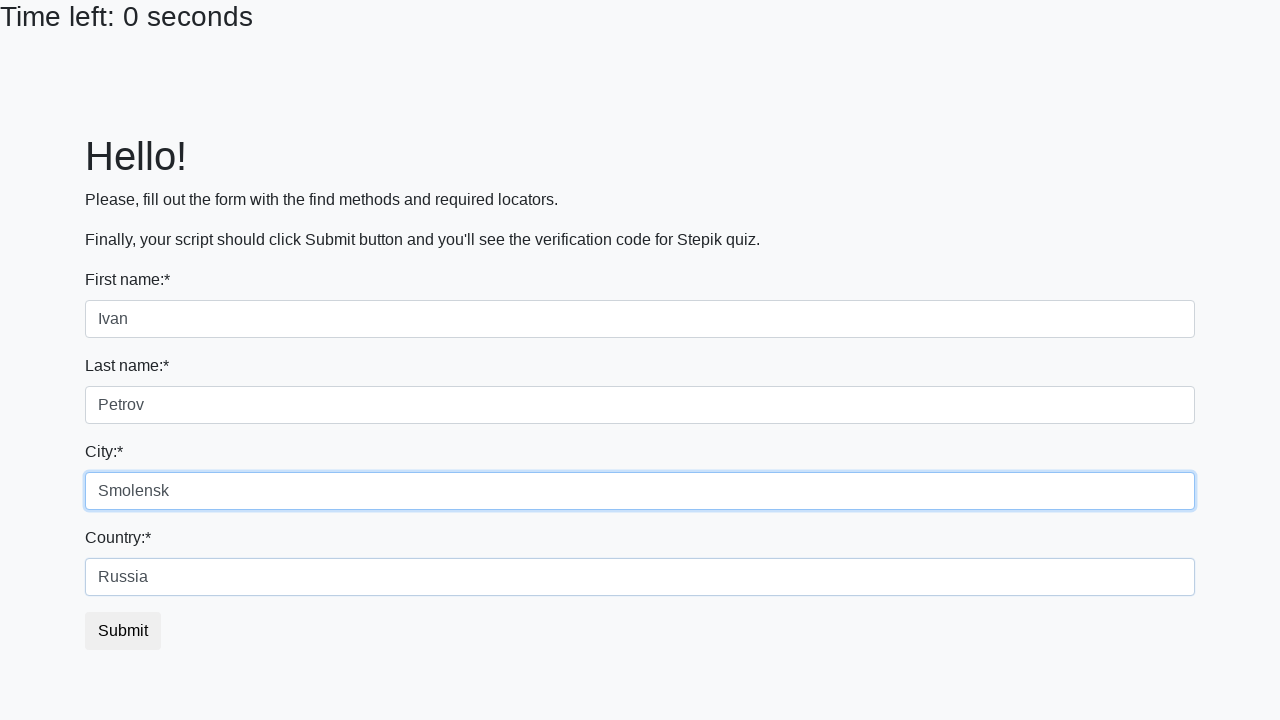

Clicked submit button to submit the form at (123, 631) on button.btn
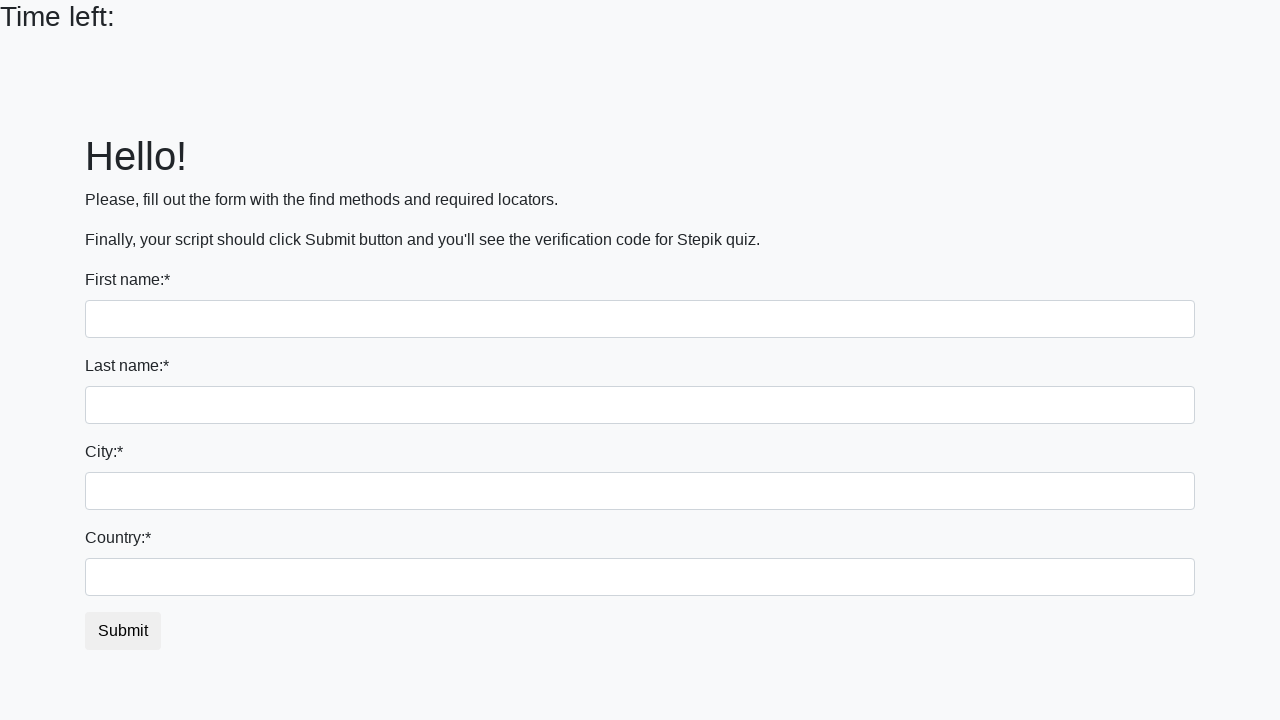

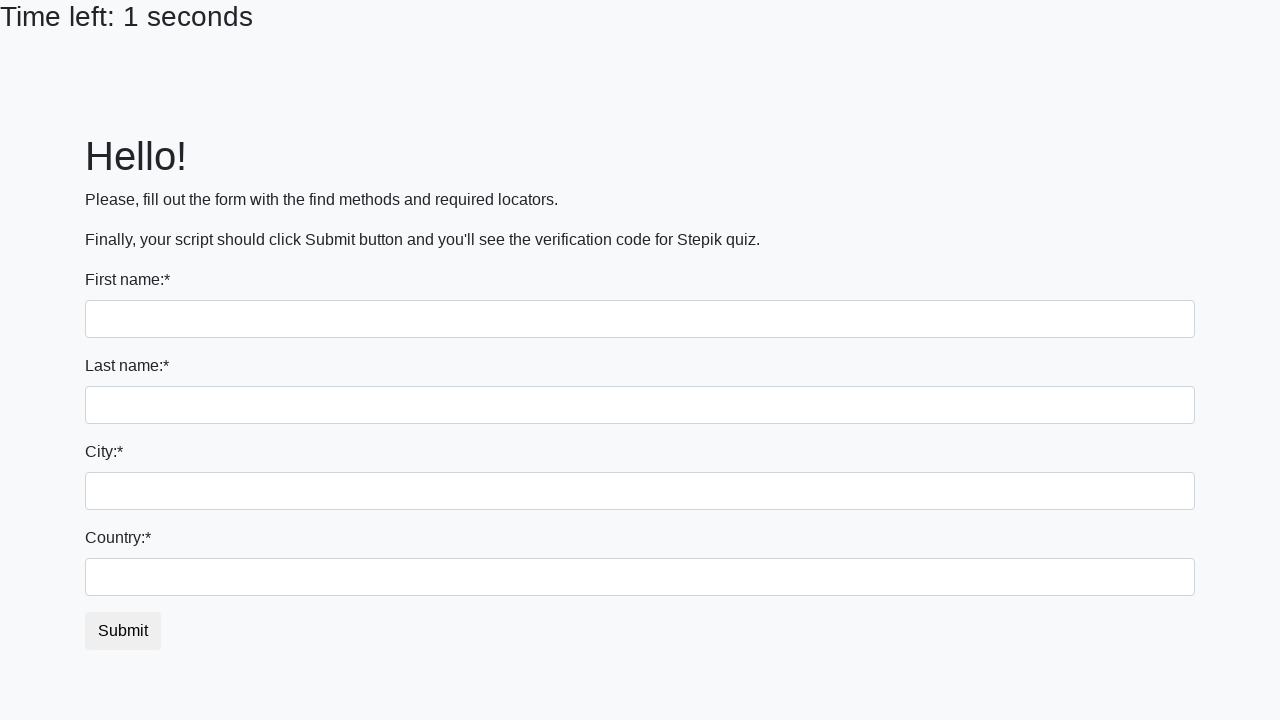